Tests JavaScript scroll functionality by scrolling down 500 pixels on the Selenium website, then scrolling back up 500 pixels to return to the original position.

Starting URL: https://www.selenium.dev/

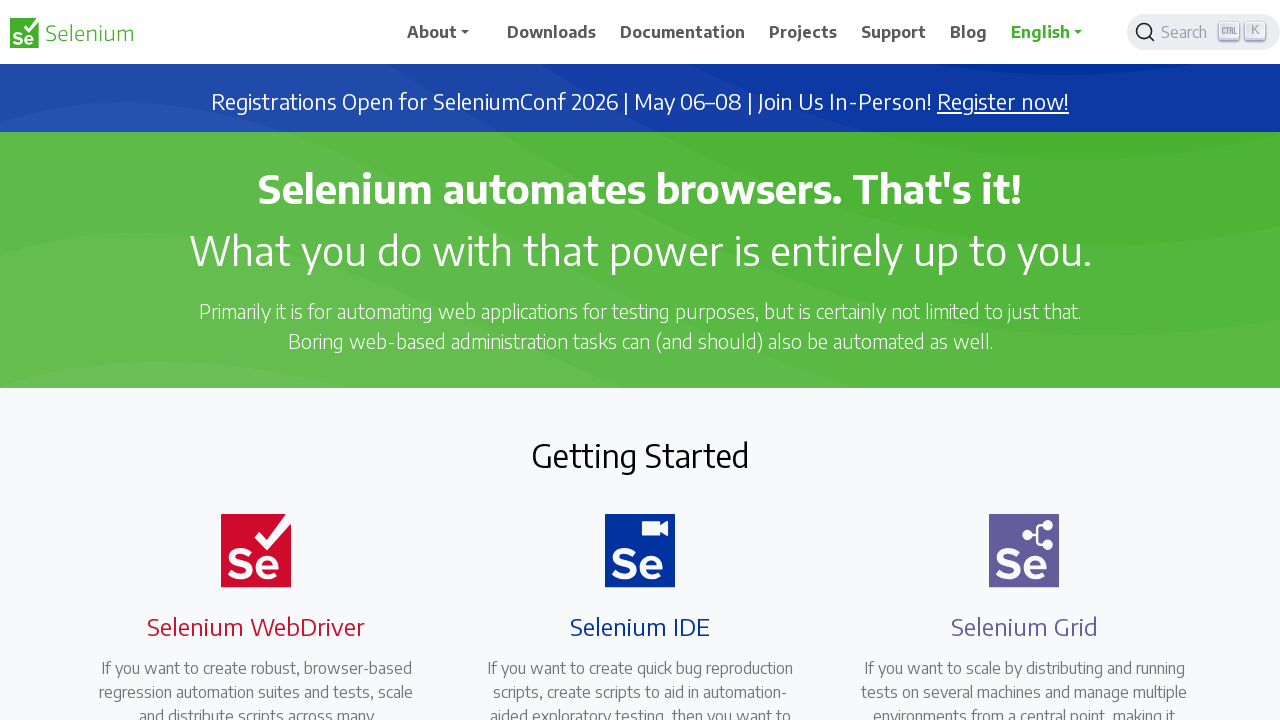

Navigated to Selenium website
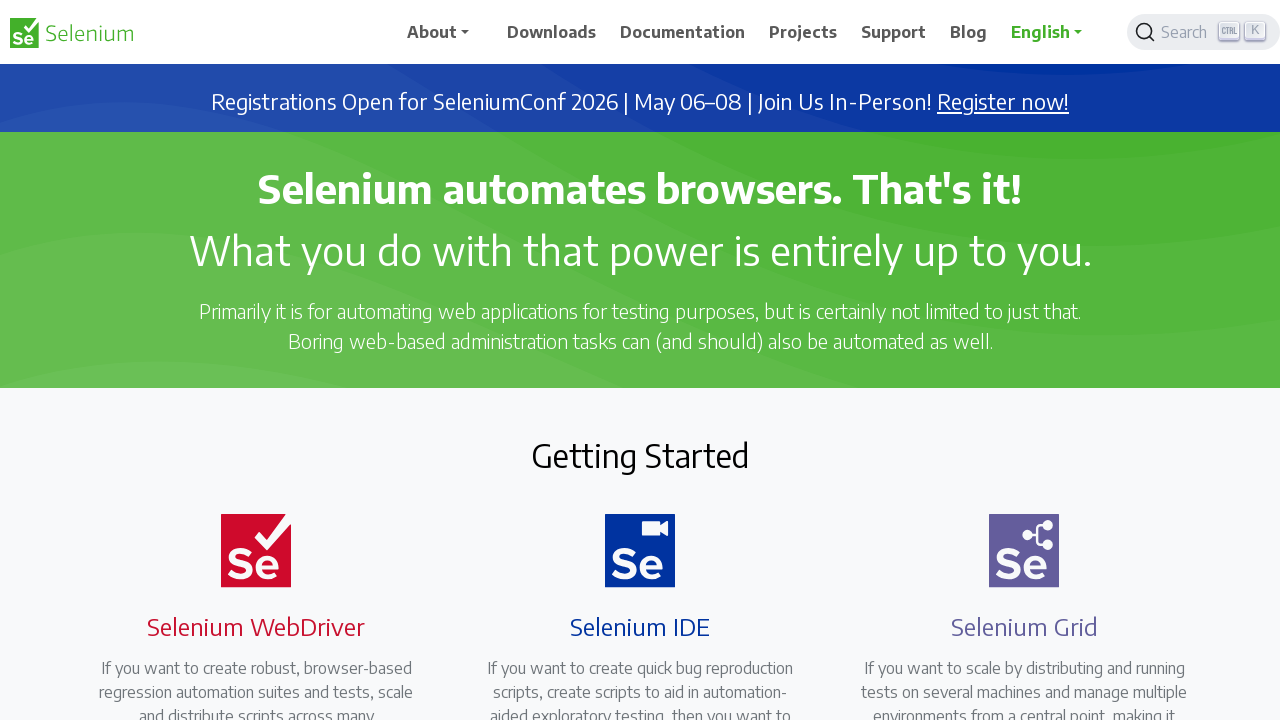

Scrolled down 500 pixels using JavaScript
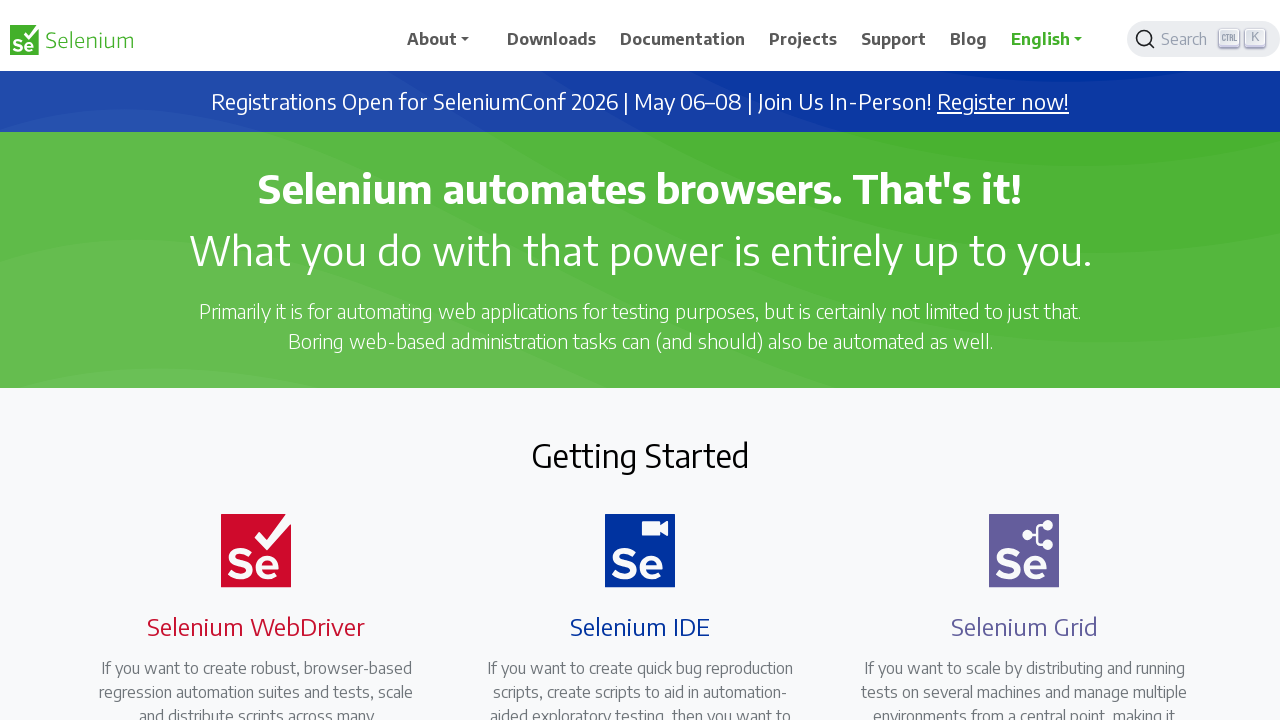

Waited 1 second to observe scroll position
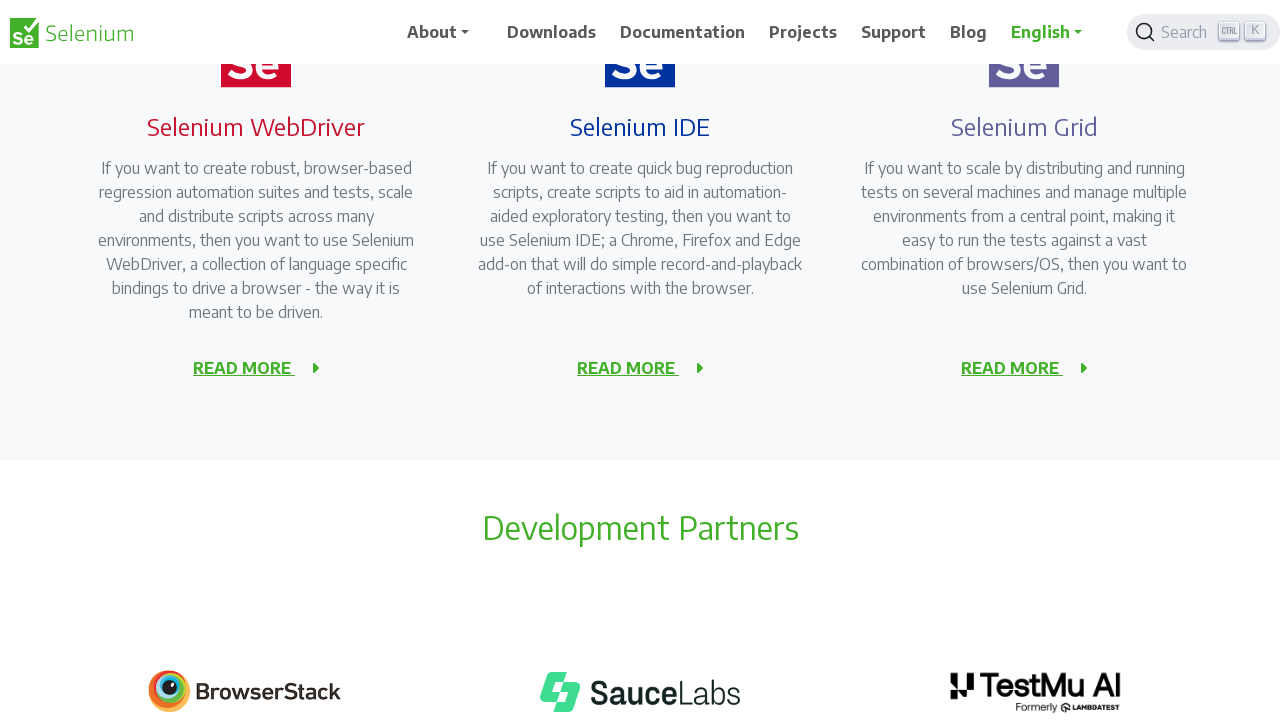

Scrolled back up 500 pixels to return to original position
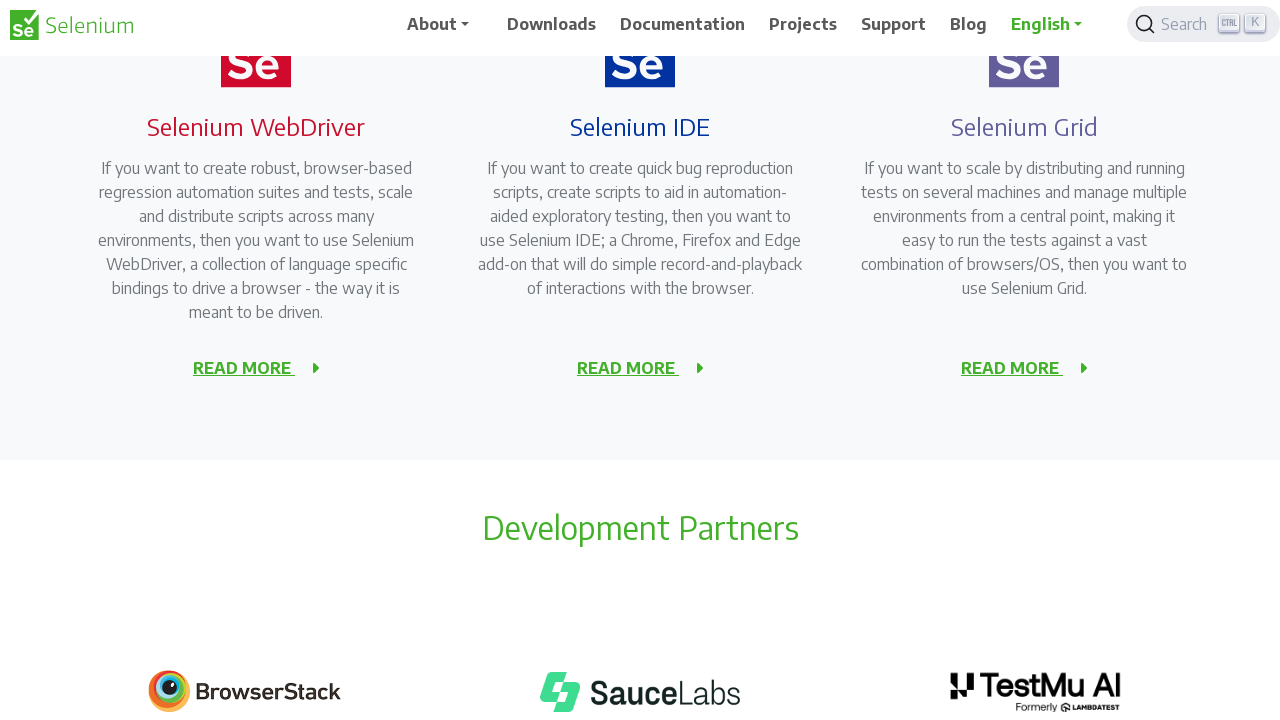

Waited 1 second to observe final scroll position
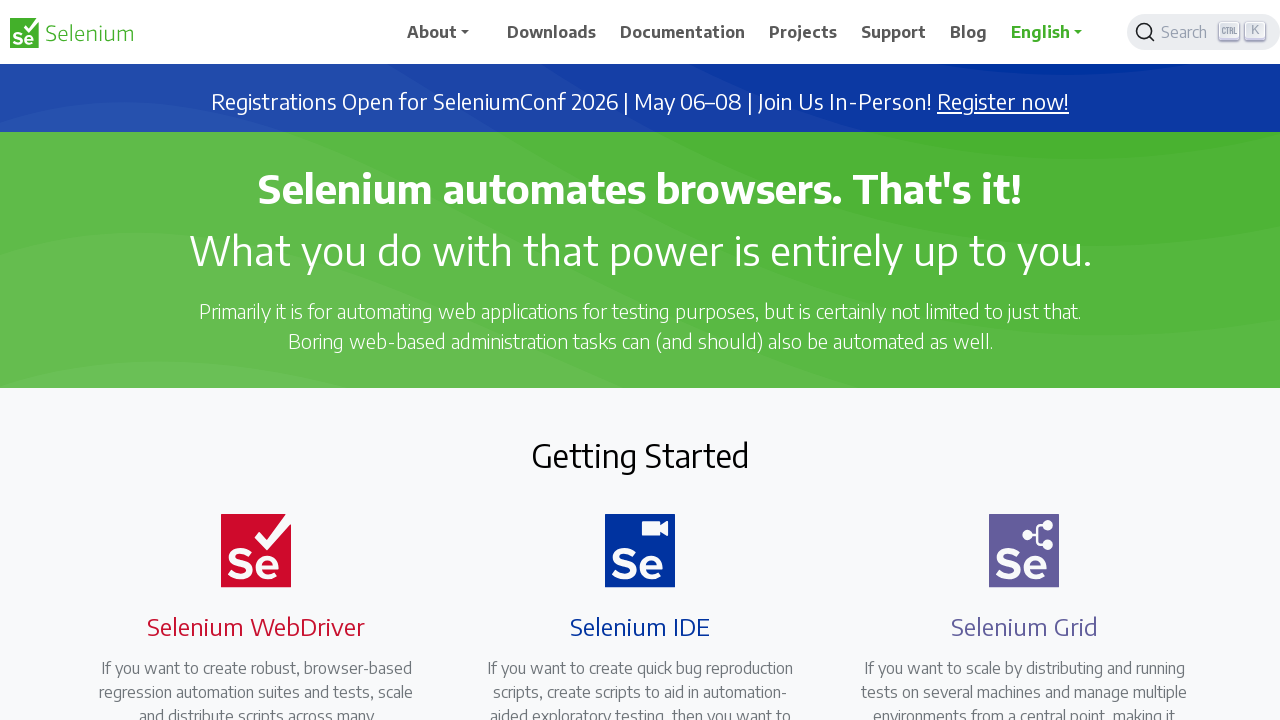

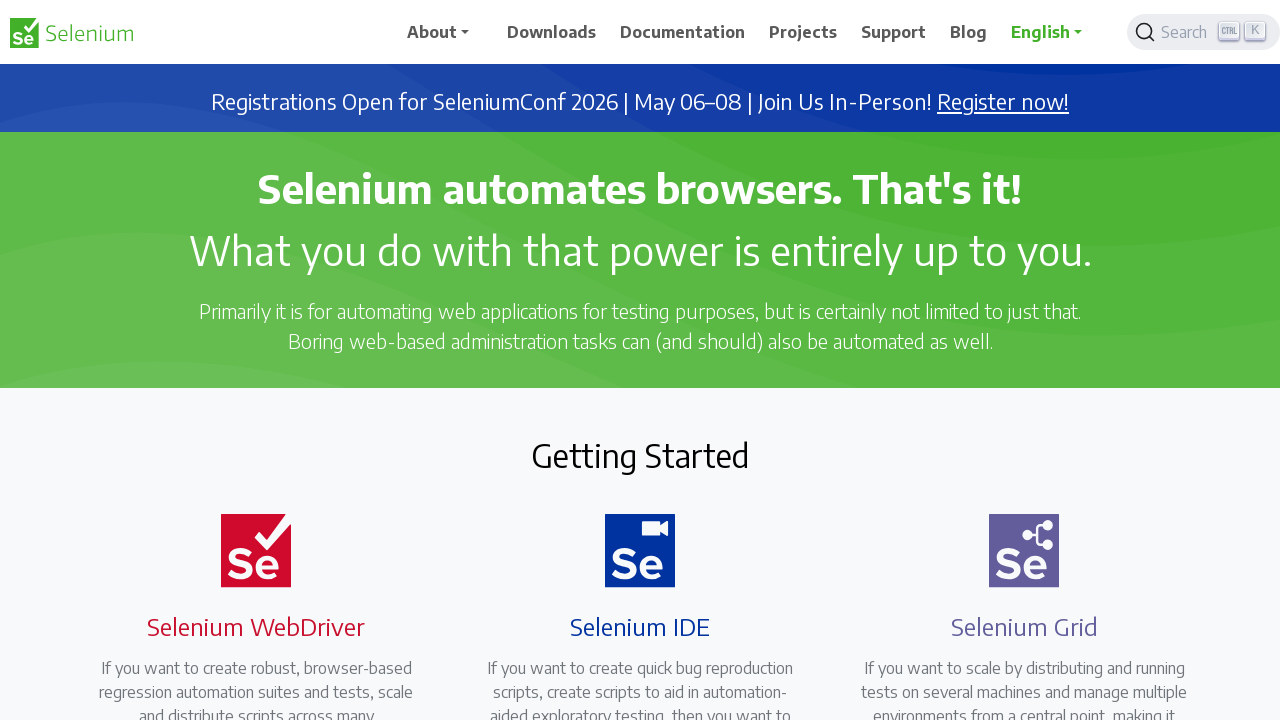